Tests text box functionality by clicking on Text Box option, entering a name, submitting, and verifying the output

Starting URL: https://demoqa.com/elements

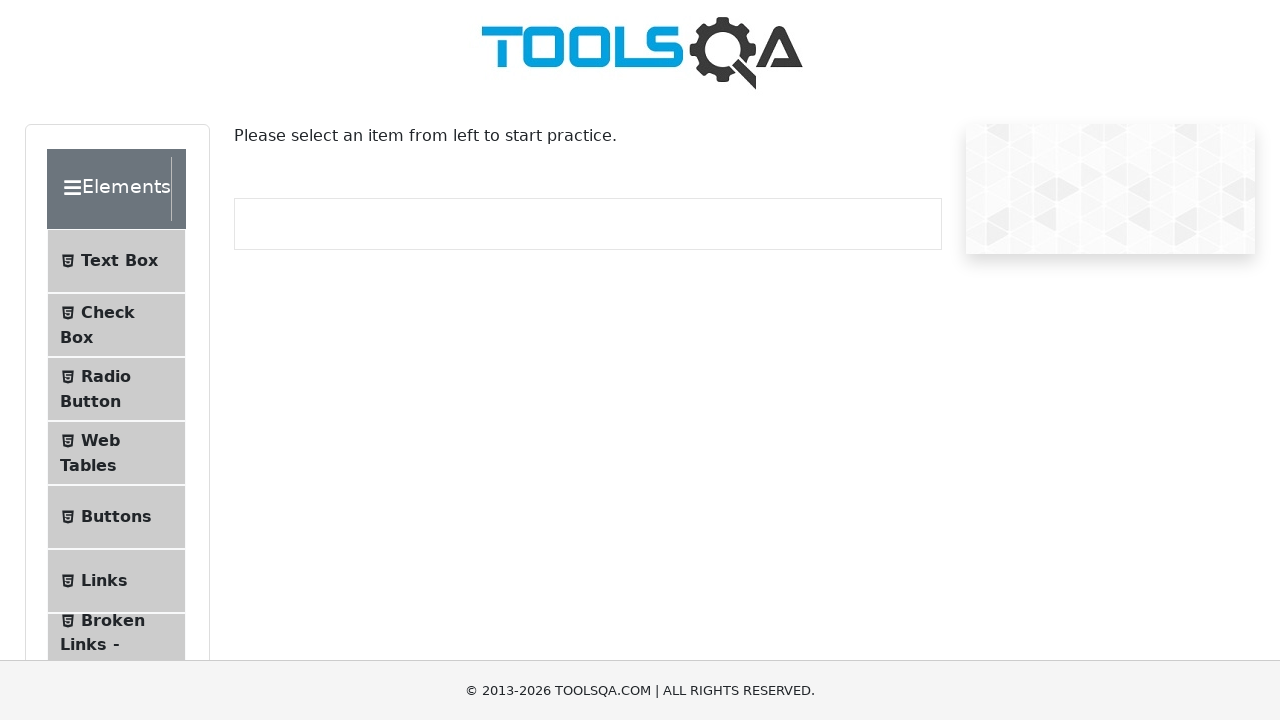

Clicked on Text Box option at (119, 261) on xpath=//span[contains(text(),'Text Box')]
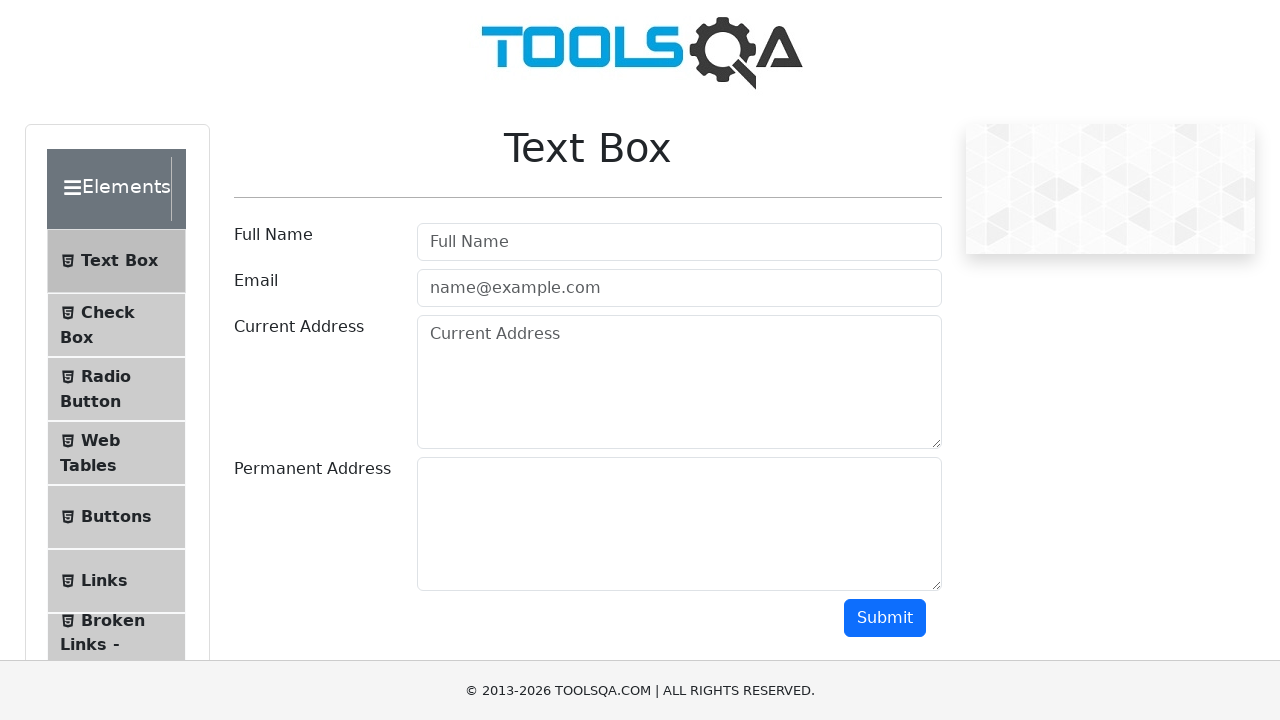

Text Box form loaded and userName field is visible
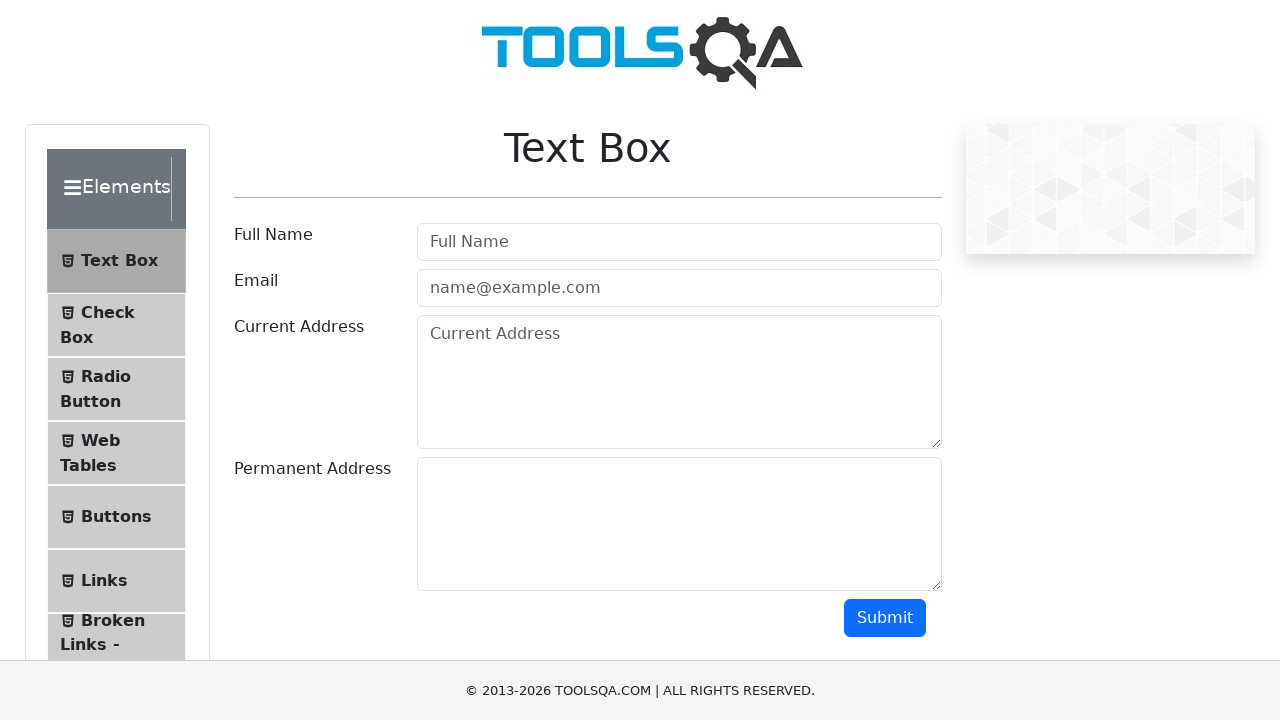

Filled userName field with 'Rahim' on #userName
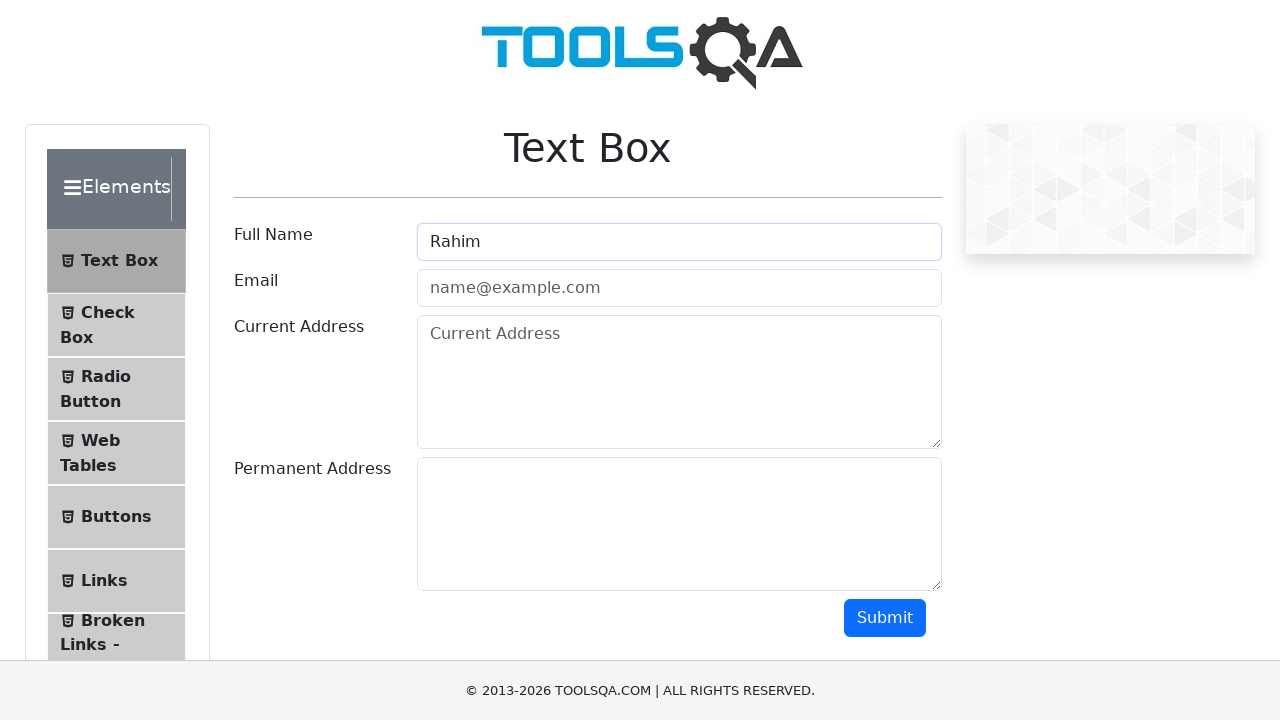

Submitted the form by pressing Enter on #submit
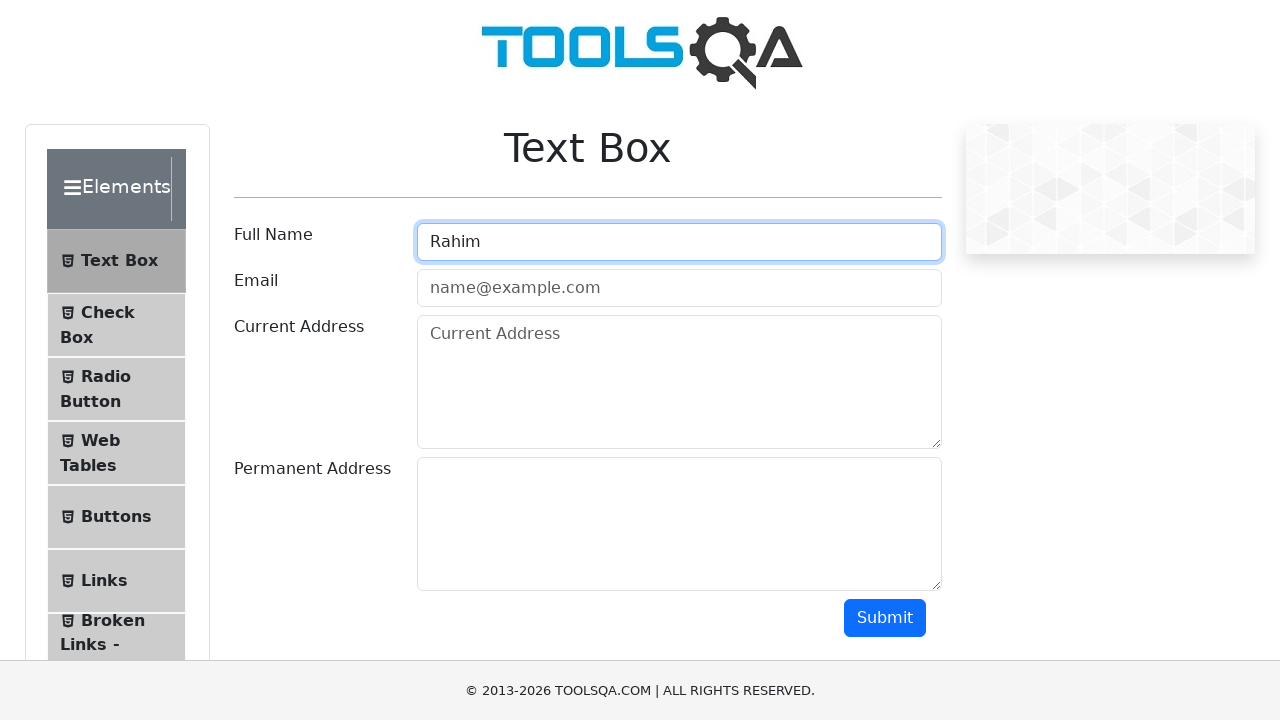

Retrieved output text from name field
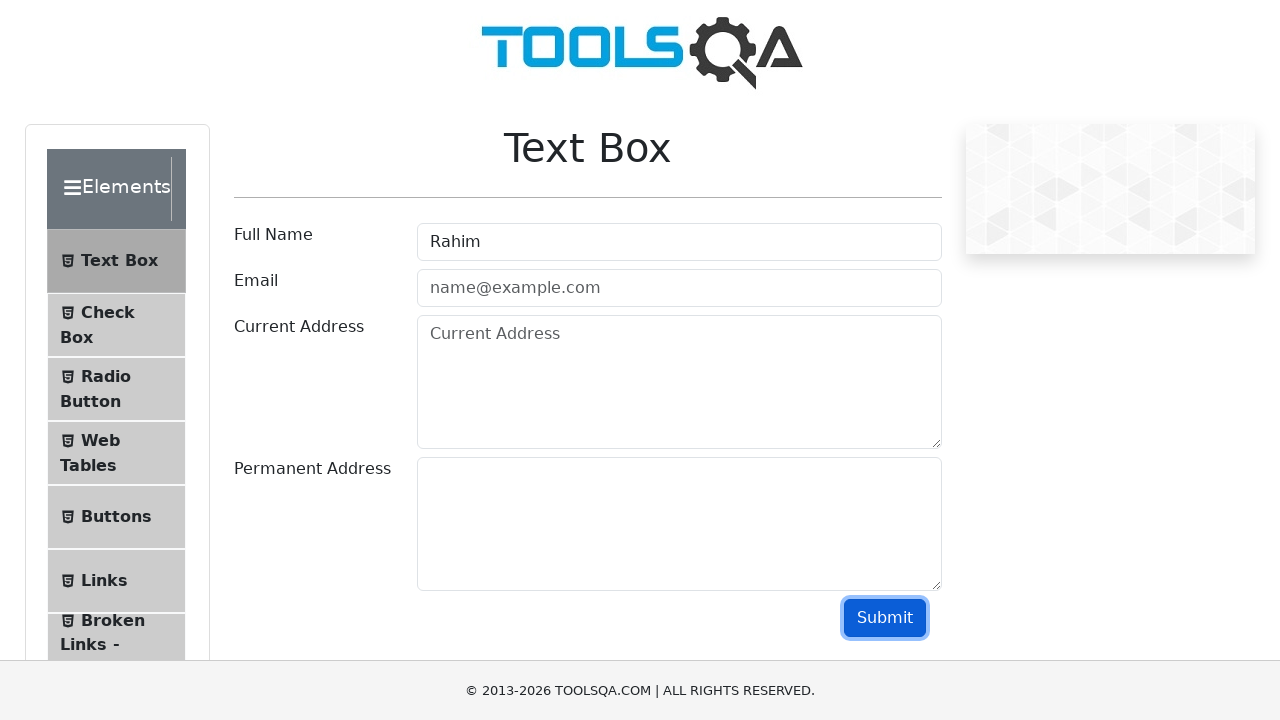

Verified that 'Rahim' is present in the output
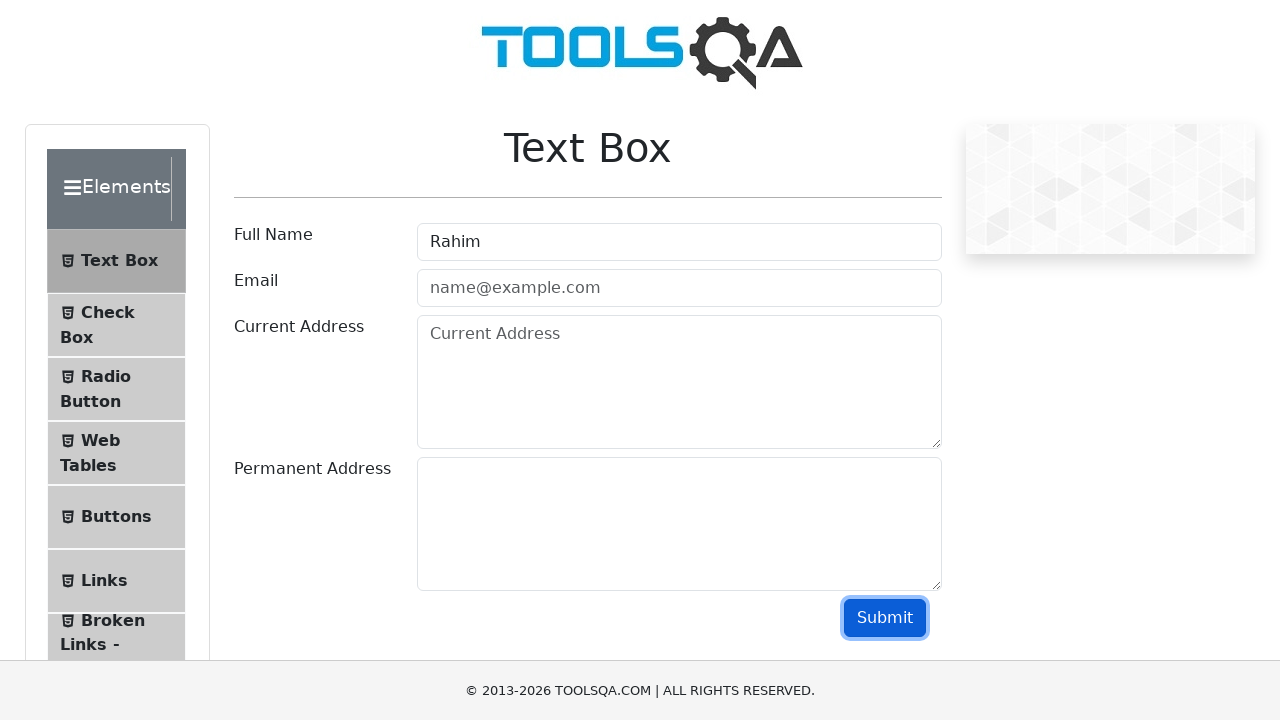

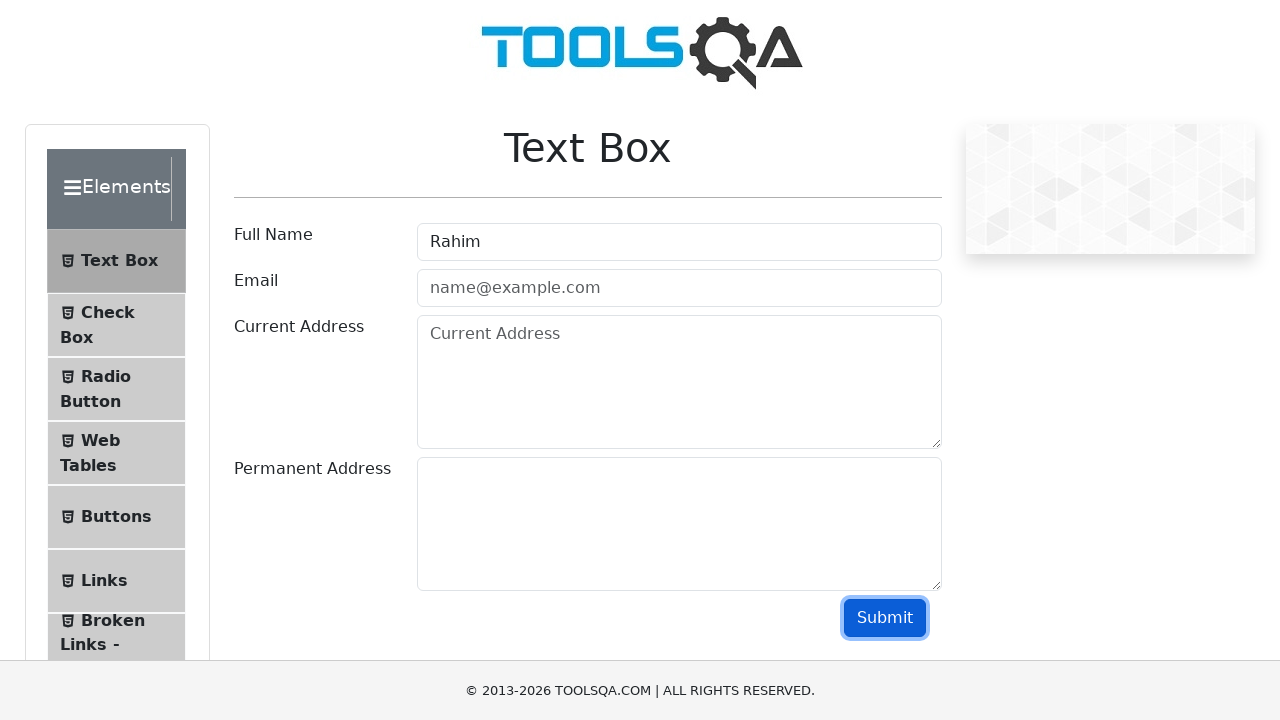